Tests the hide/show functionality of a text input field by clicking hide and show buttons, verifying visibility states, and entering text

Starting URL: https://www.letskodeit.com/practice

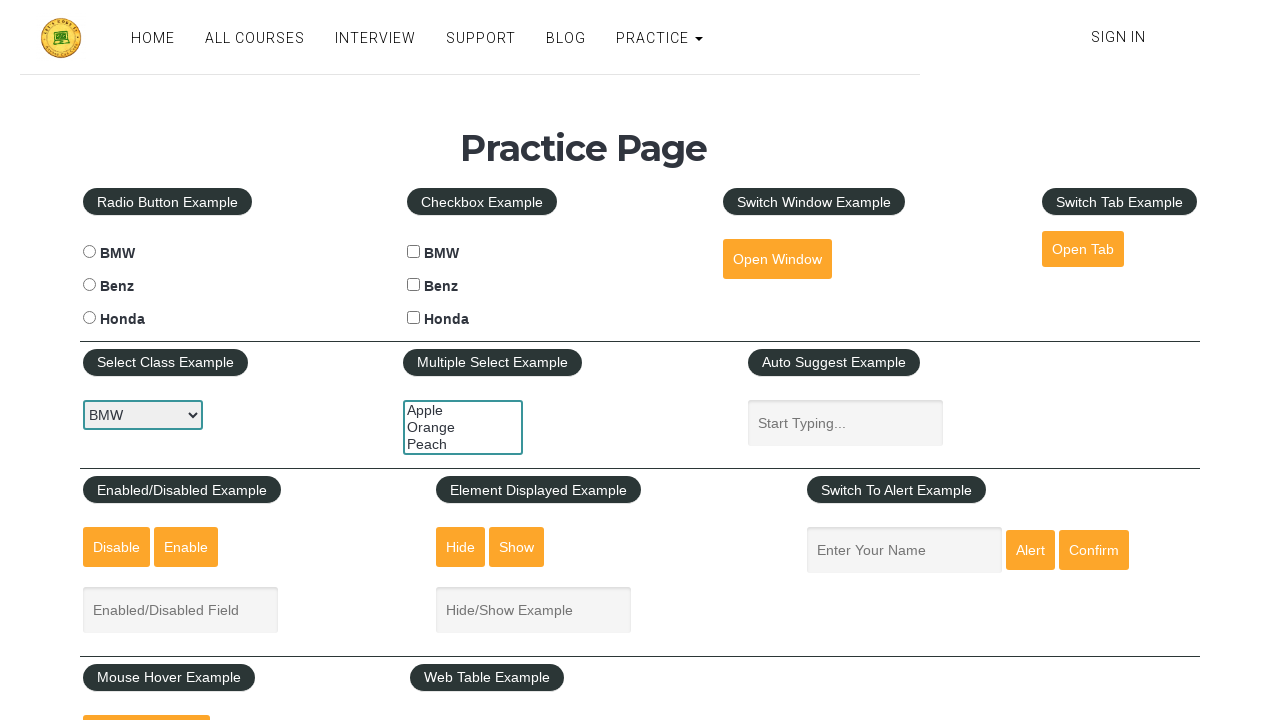

Clicked hide button to hide the text field at (461, 547) on #hide-textbox
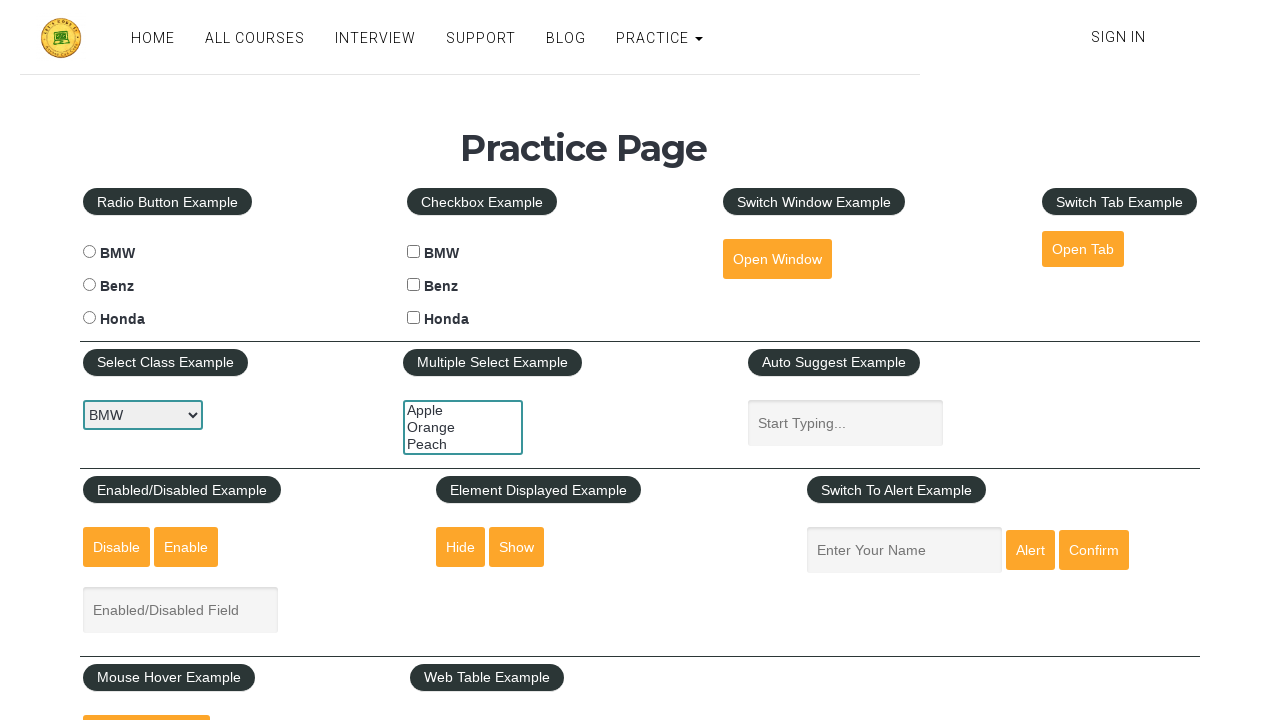

Verified that the text field is hidden
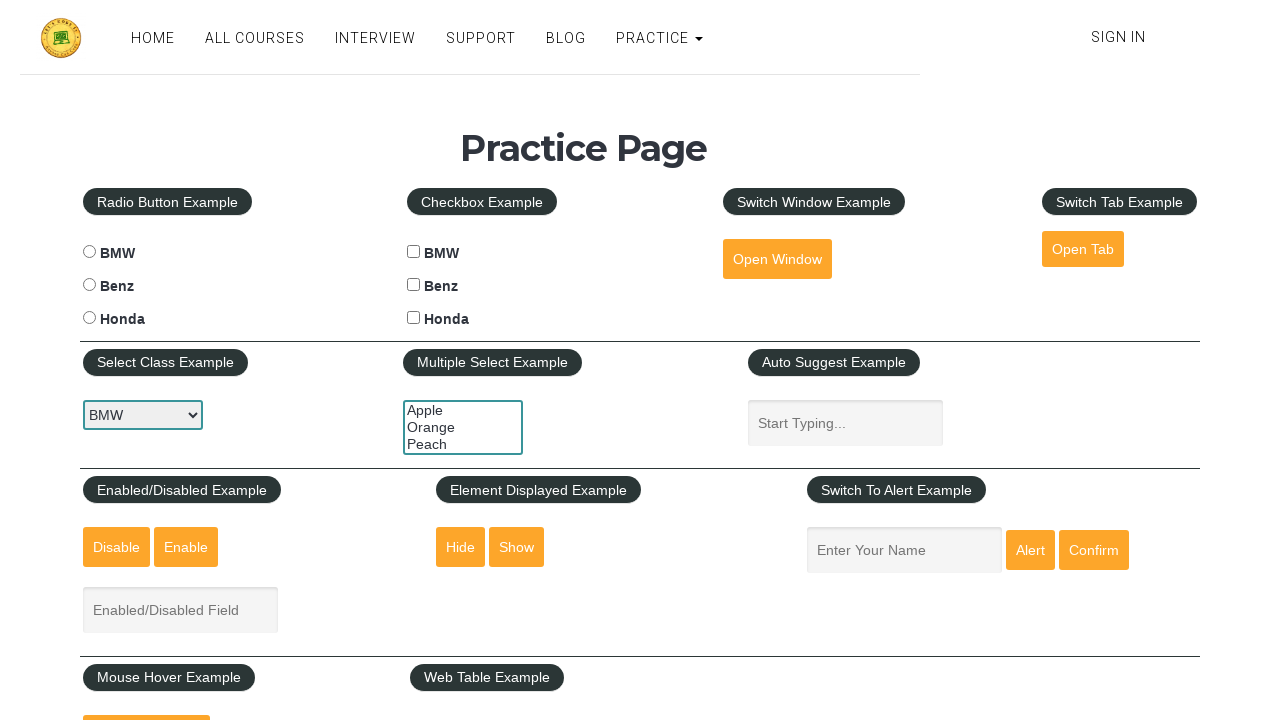

Clicked show button to display the text field at (517, 547) on #show-textbox
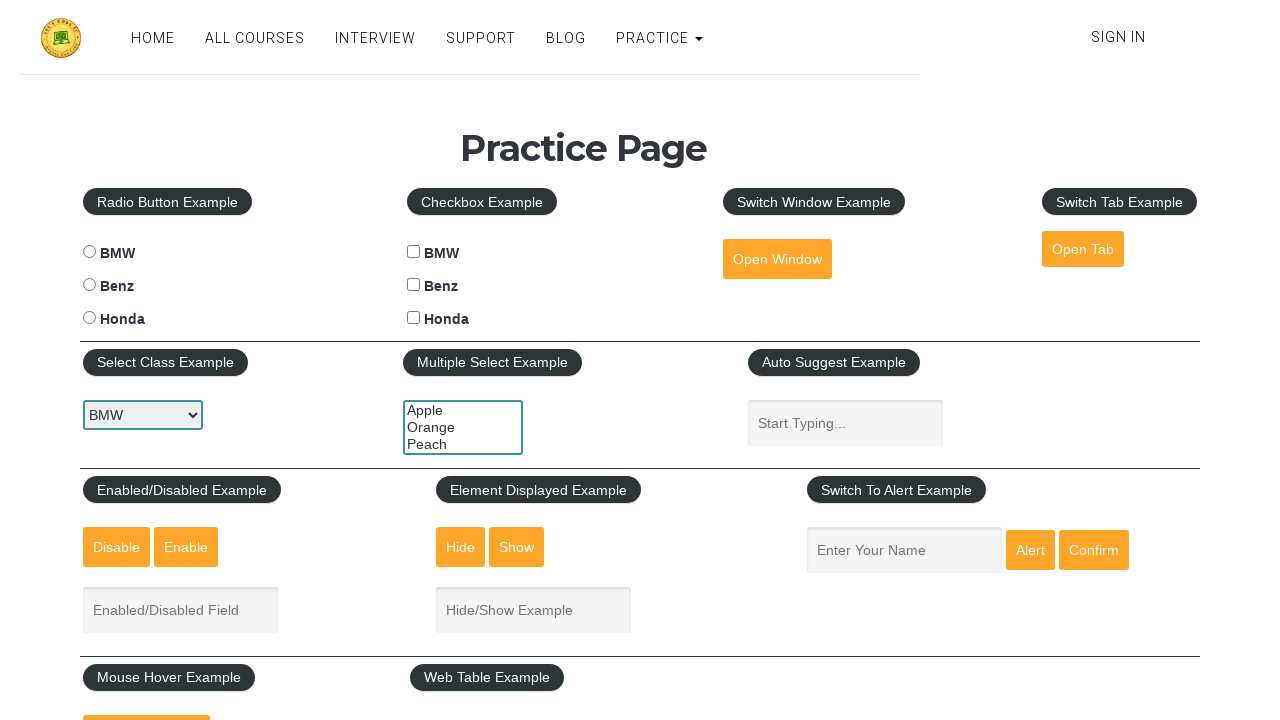

Verified that the text field is now visible
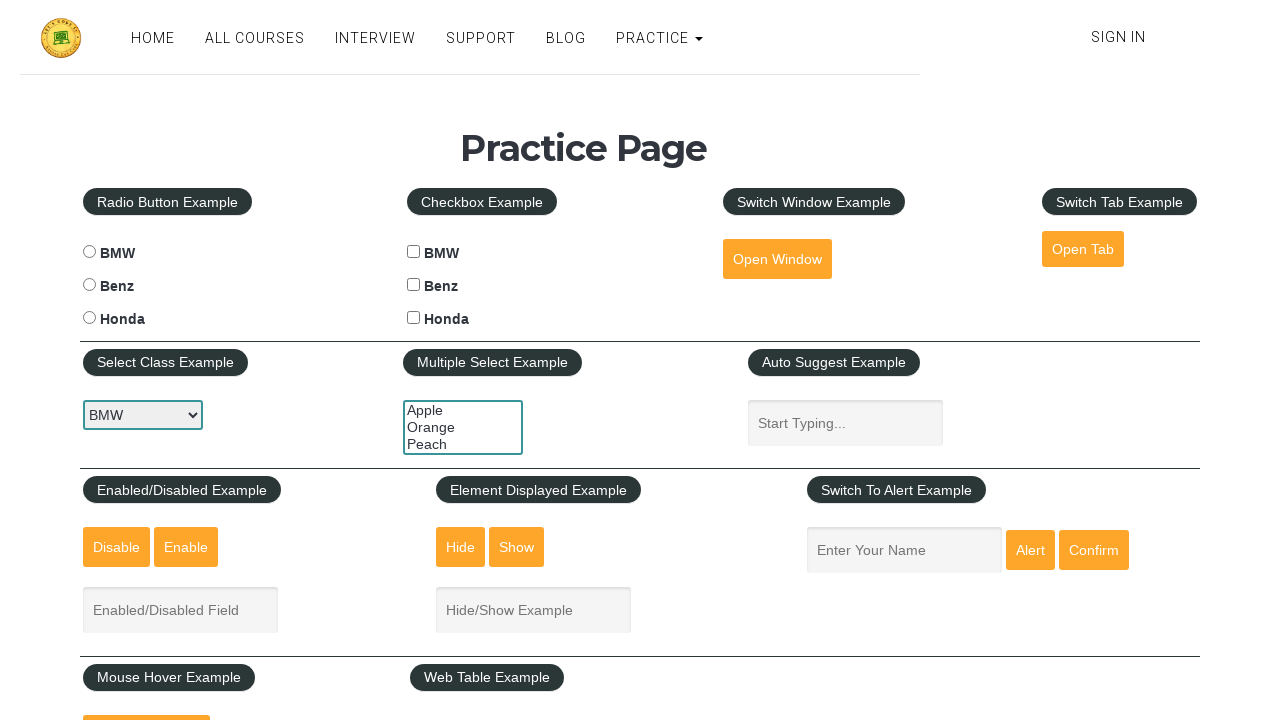

Entered 'Krishna Vasani' in the displayed text field on #displayed-text
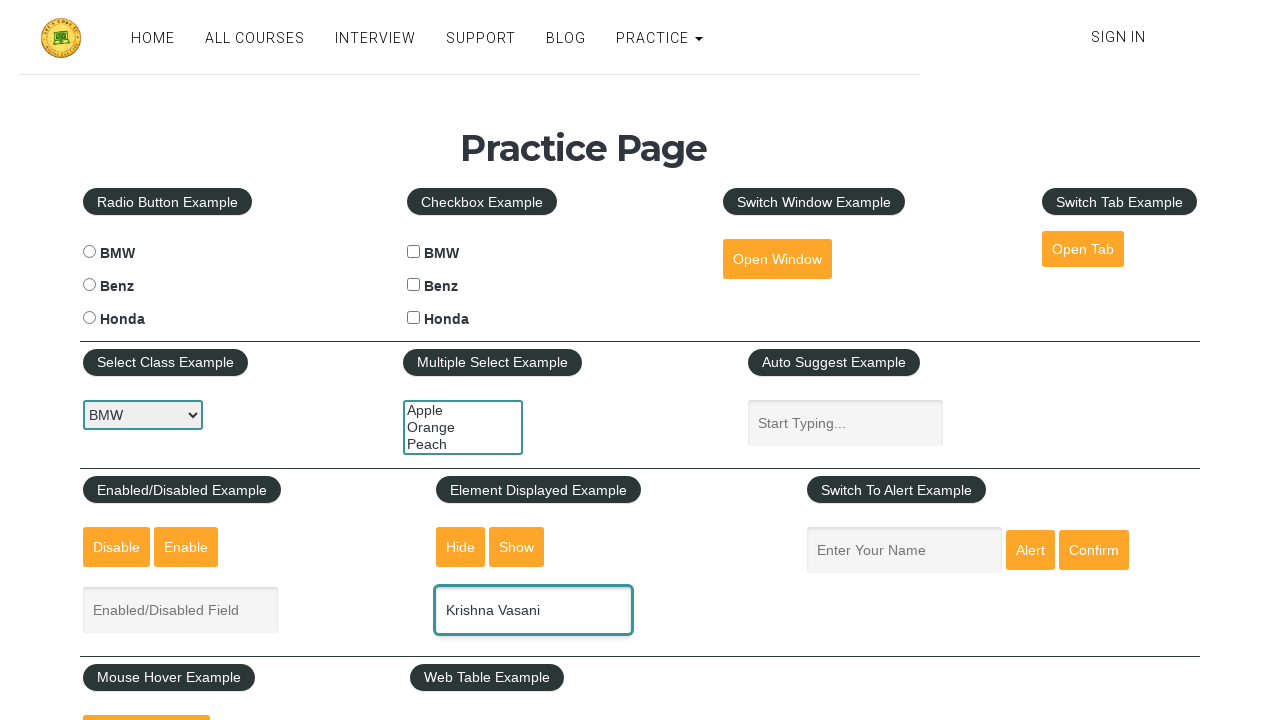

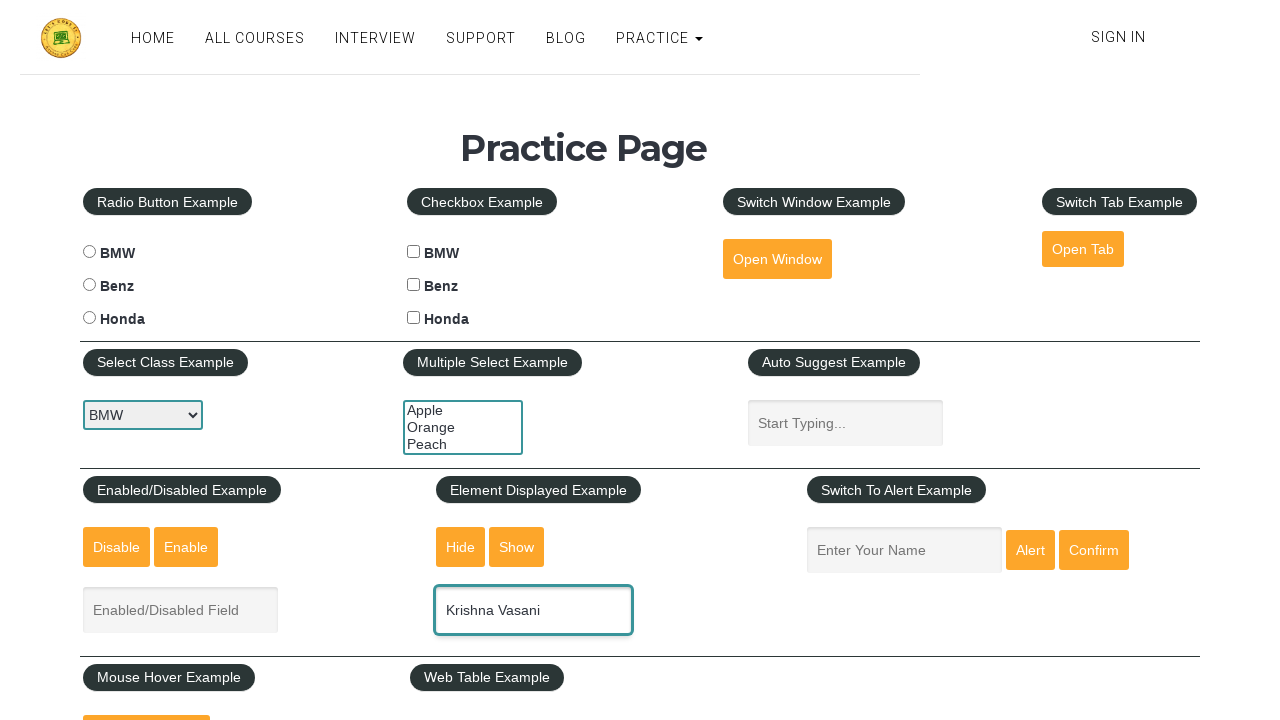